Tests hover functionality by hovering over a figure element to reveal hidden content, verifying the displayed text and link, then clicking through to verify navigation.

Starting URL: http://the-internet.herokuapp.com/hovers

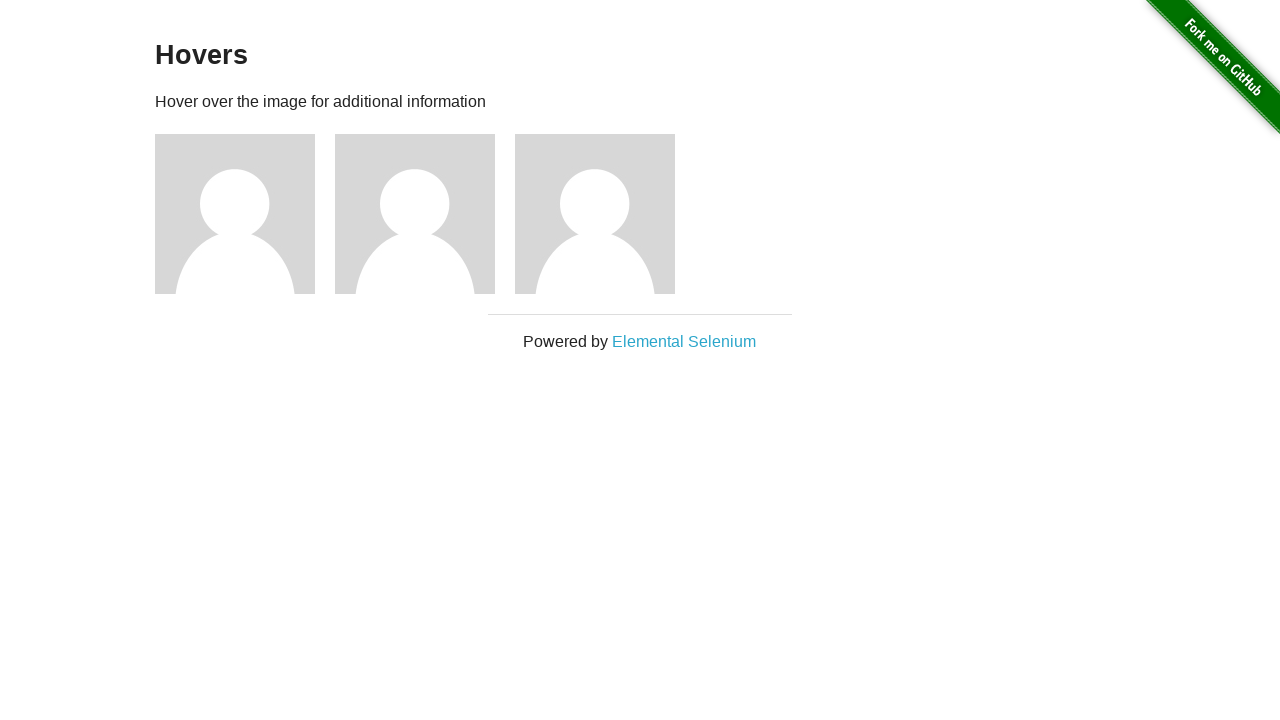

Waited for figure elements to load
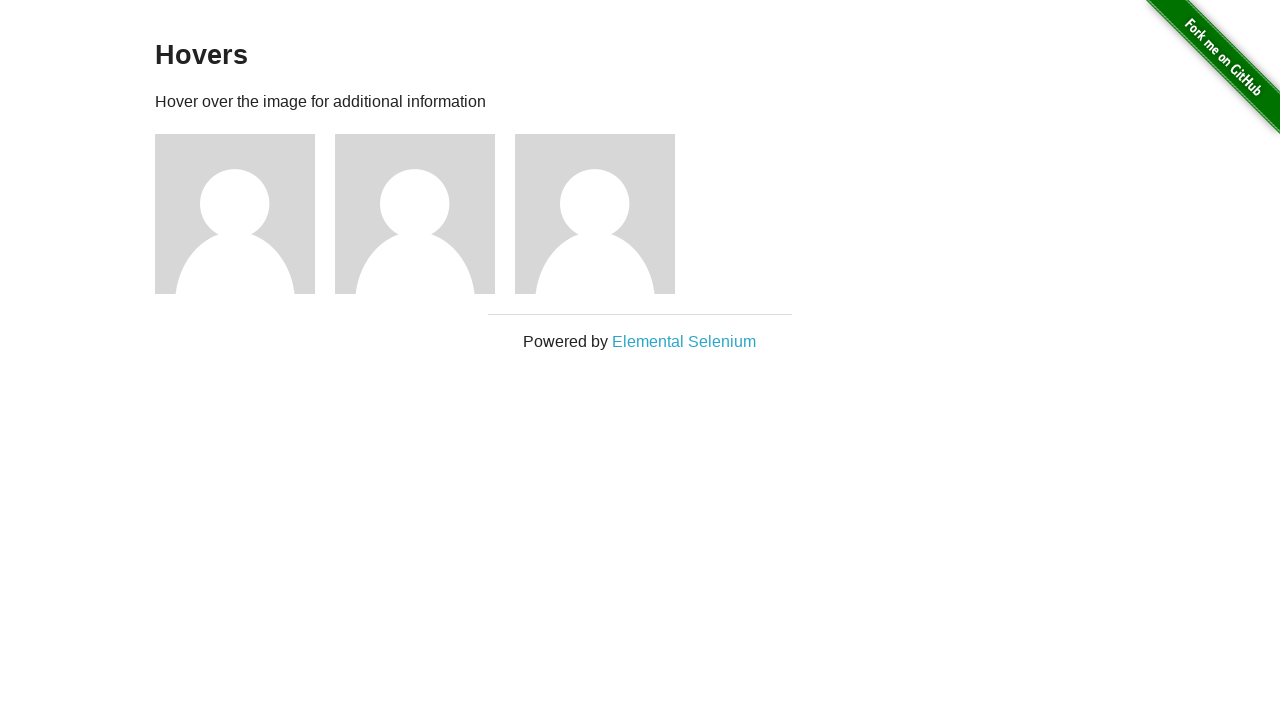

Located the first figure element
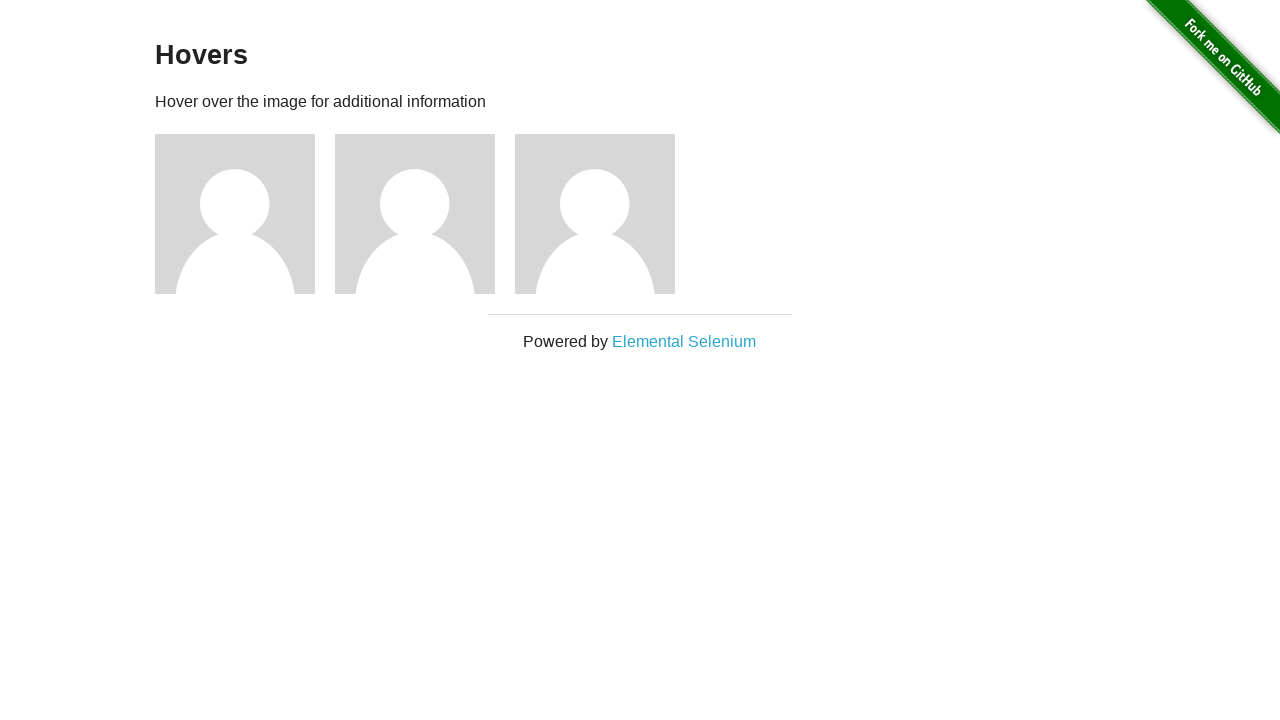

Hovered over the first figure to reveal hidden content at (245, 214) on div.figure >> nth=0
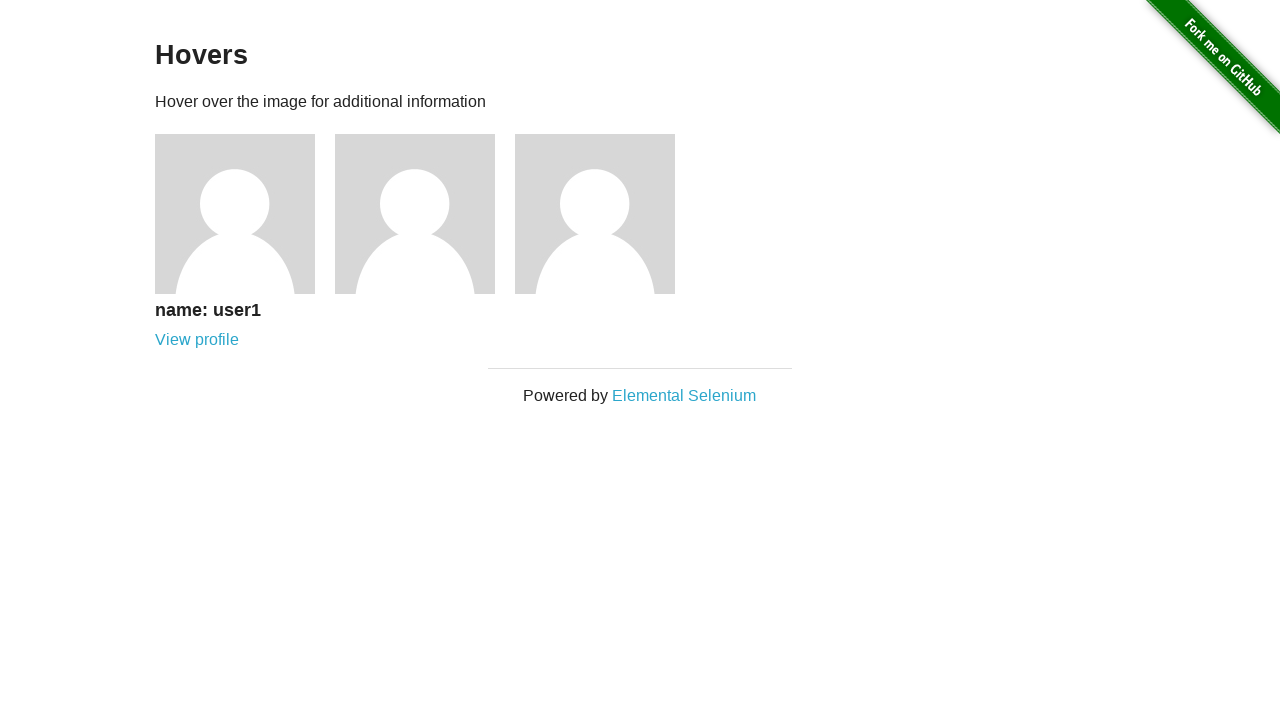

Located the profile link within the figure
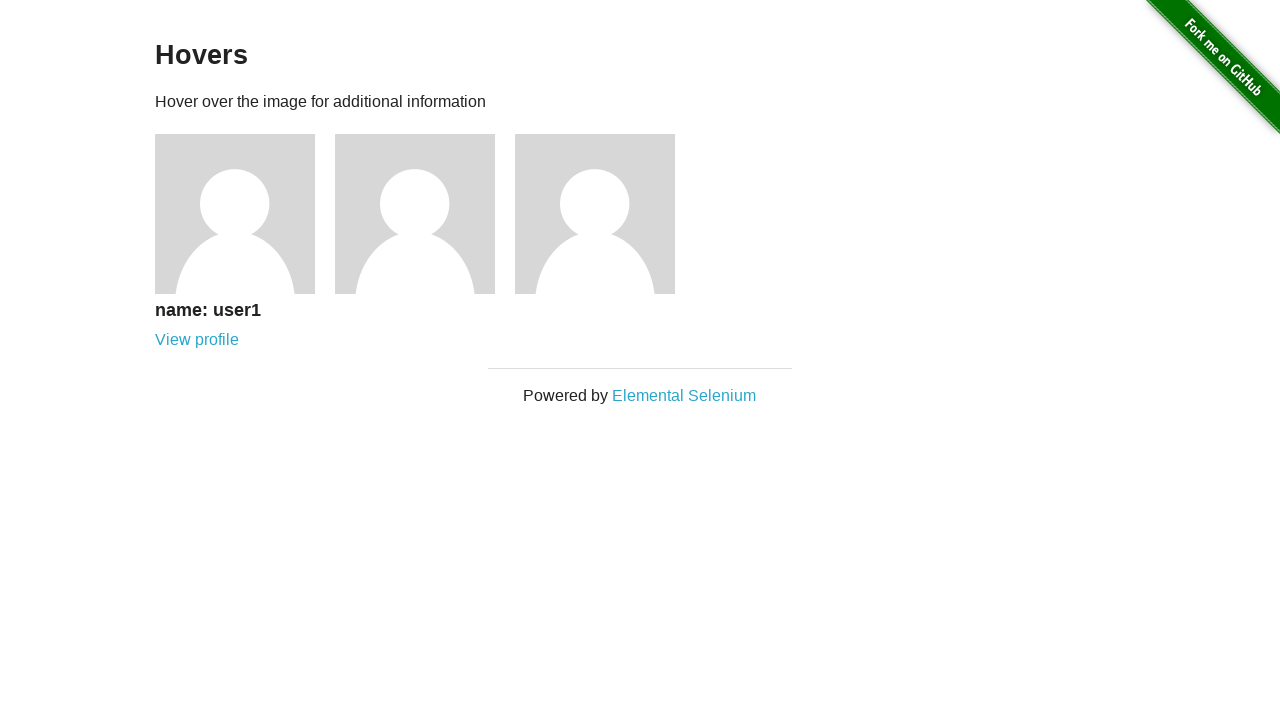

Verified 'View profile' link text is displayed after hover
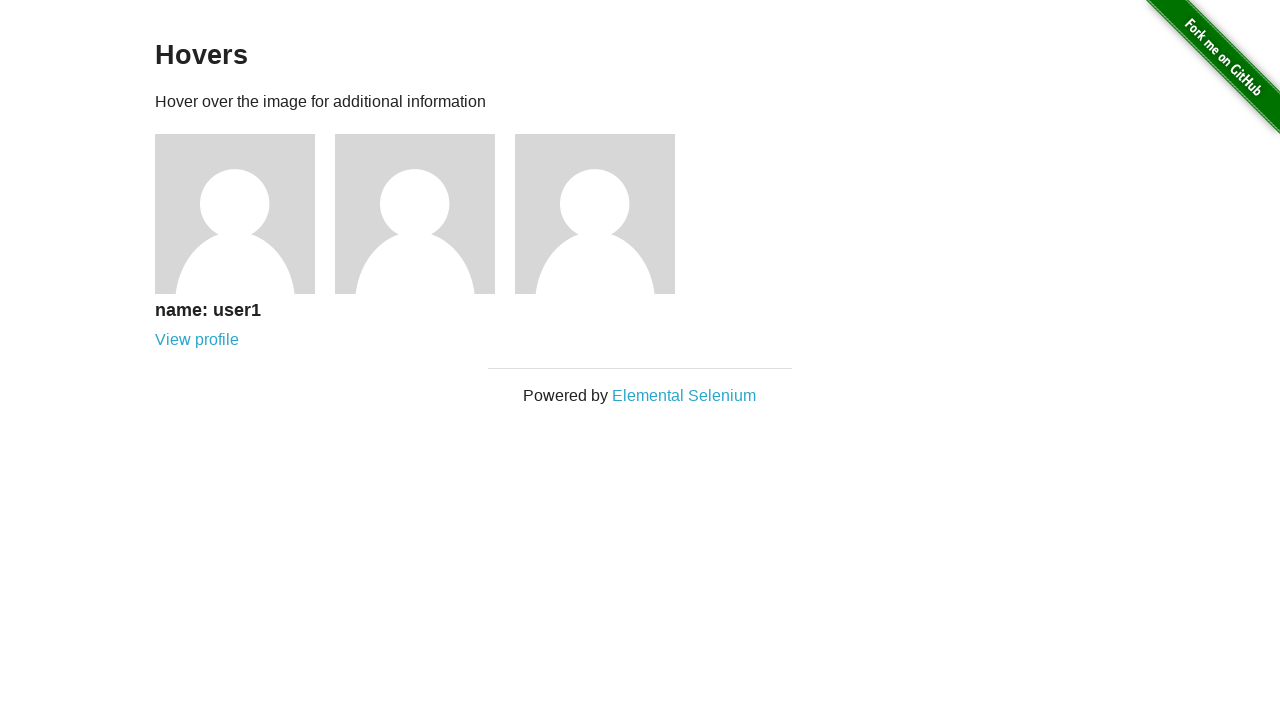

Located the username element within the figure
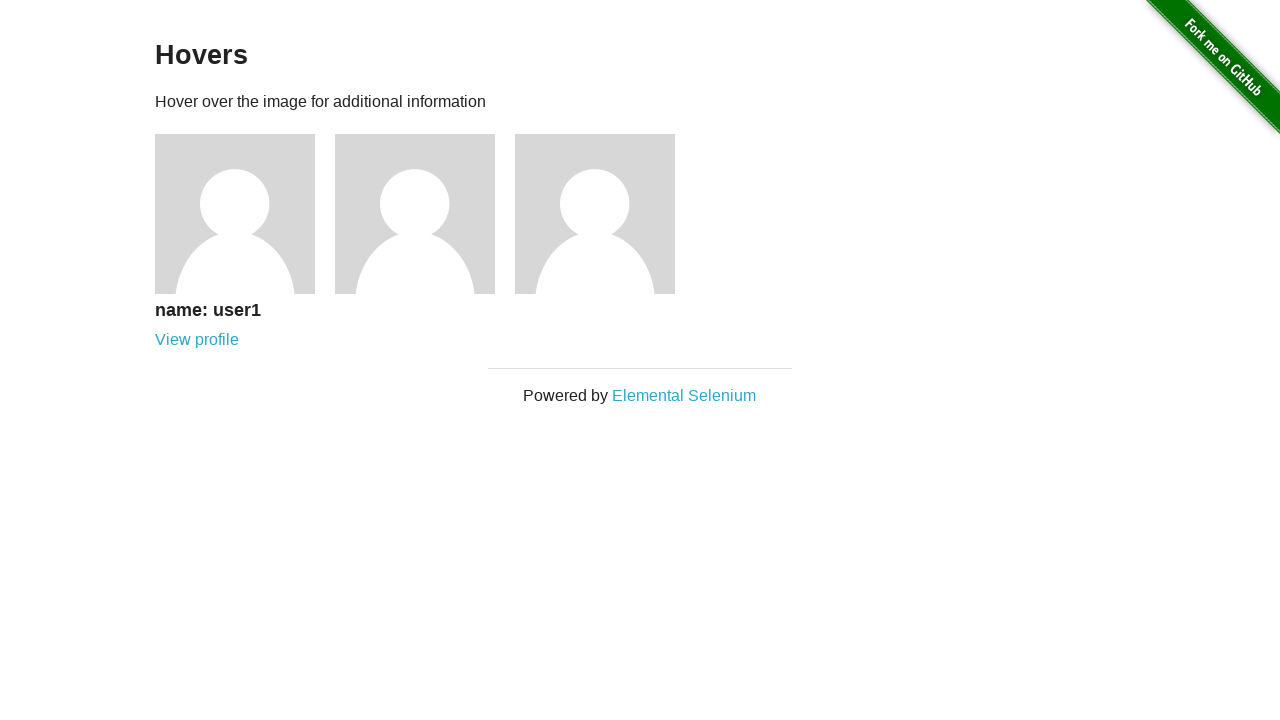

Verified username text displays 'name: user1'
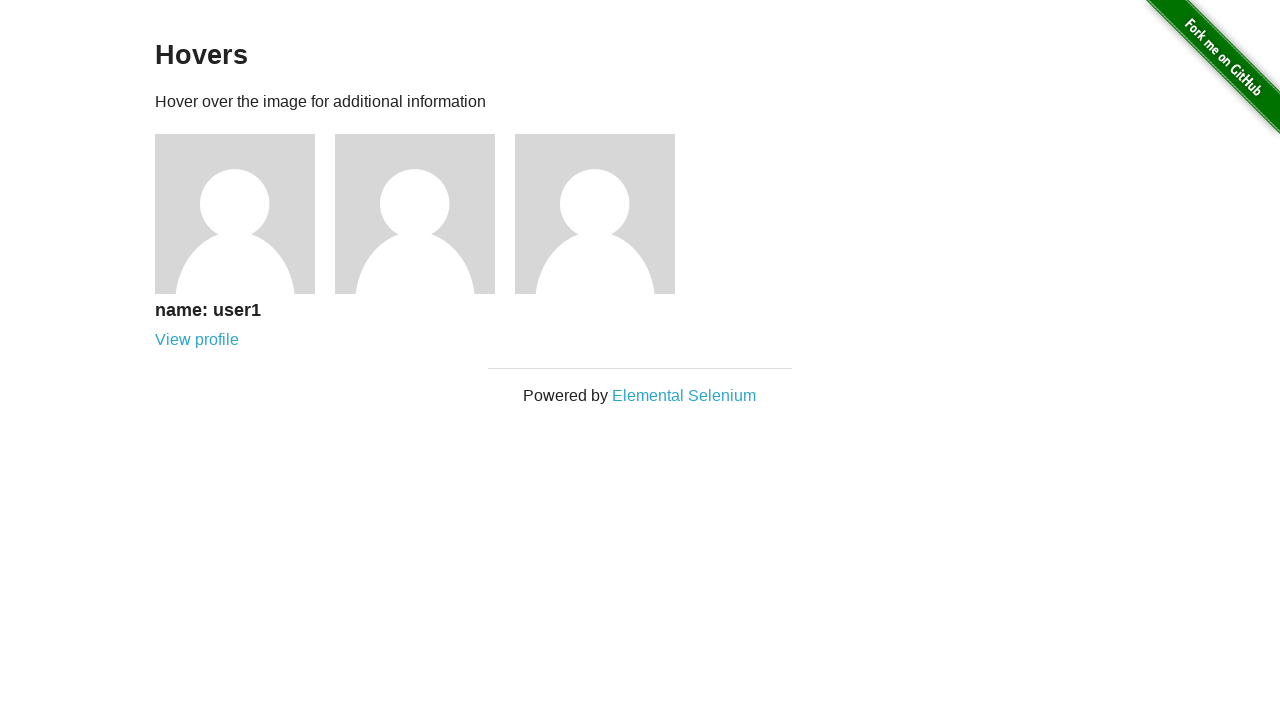

Clicked the profile link to navigate at (197, 340) on div.figure >> nth=0 >> a
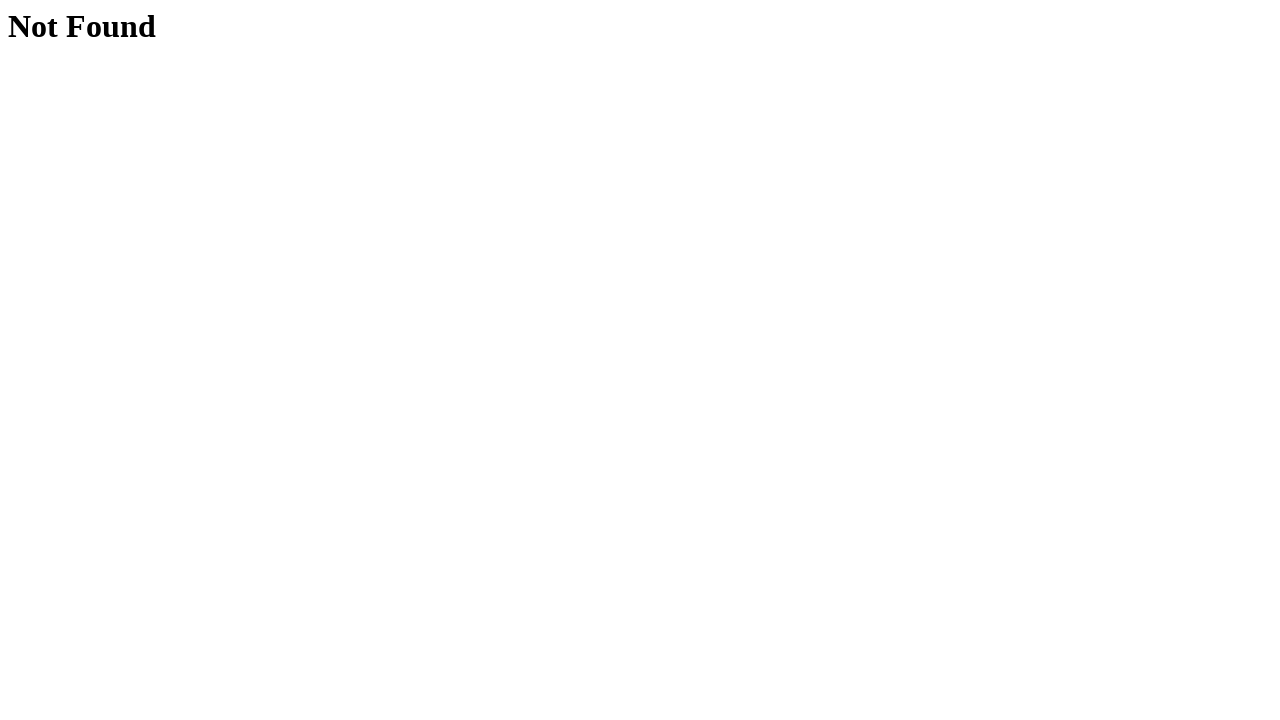

Waited for page header to load after navigation
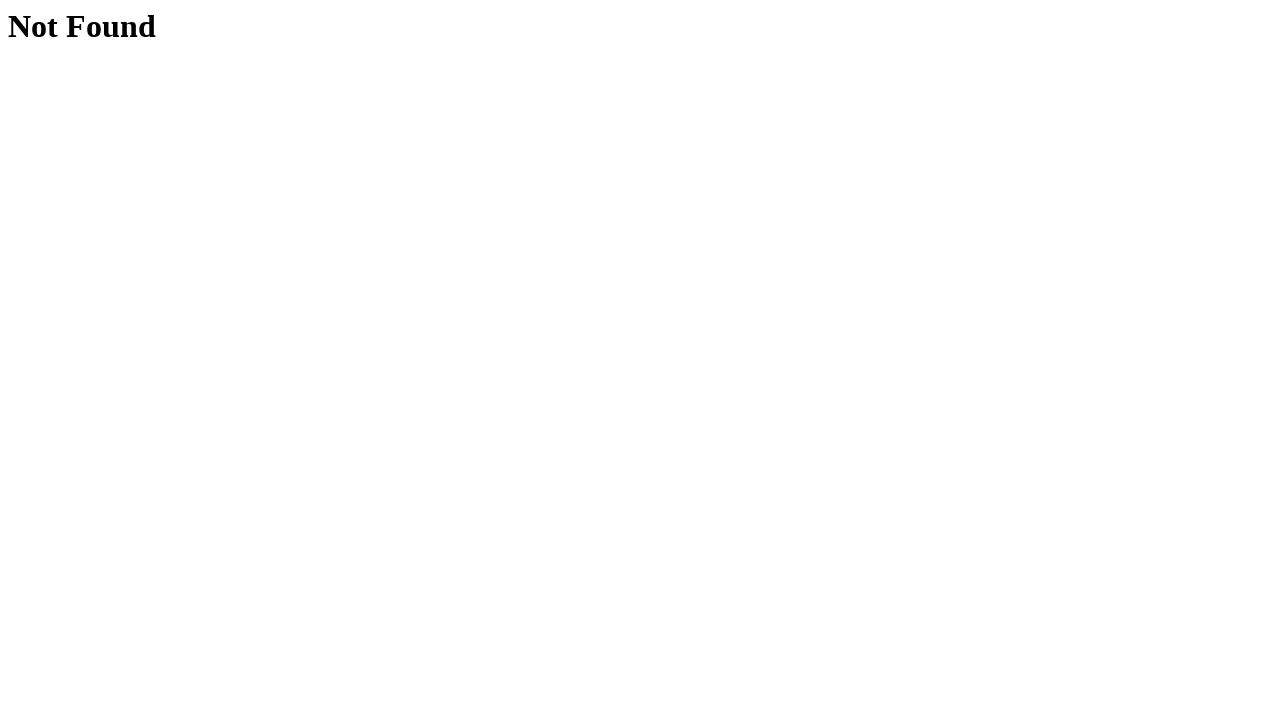

Located the page header element
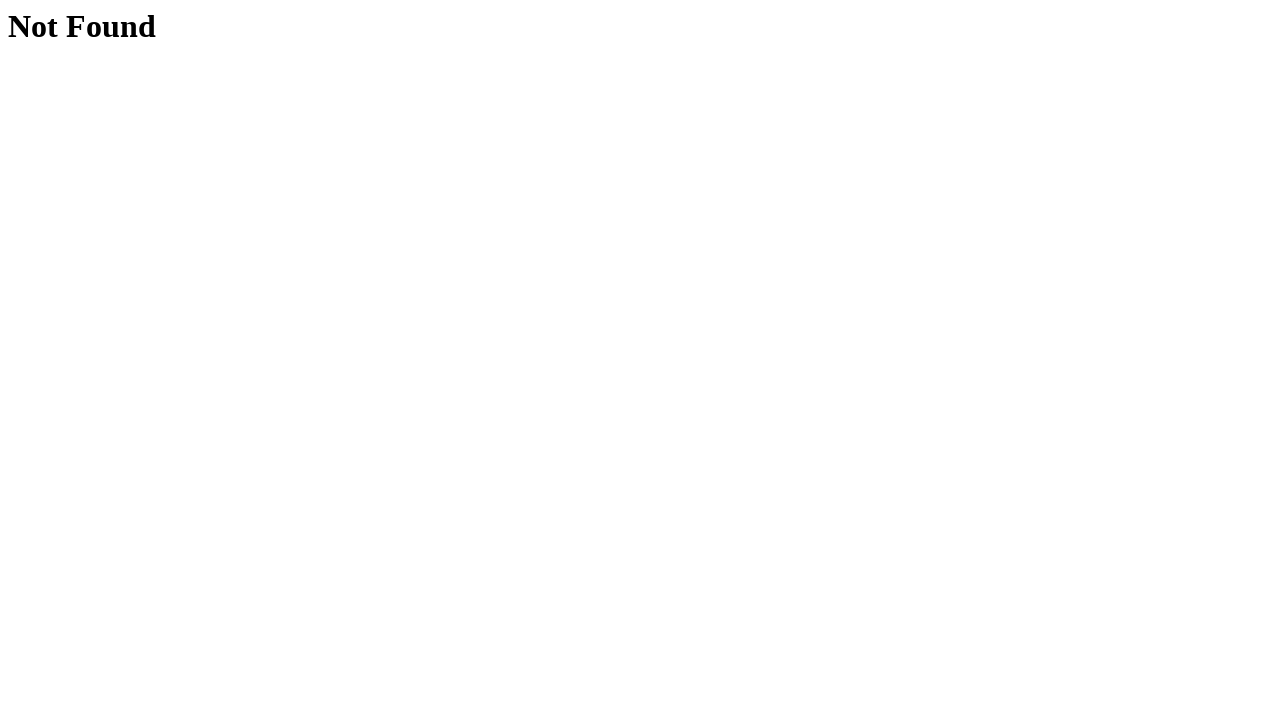

Verified navigation to profile page displays 'Not Found' message
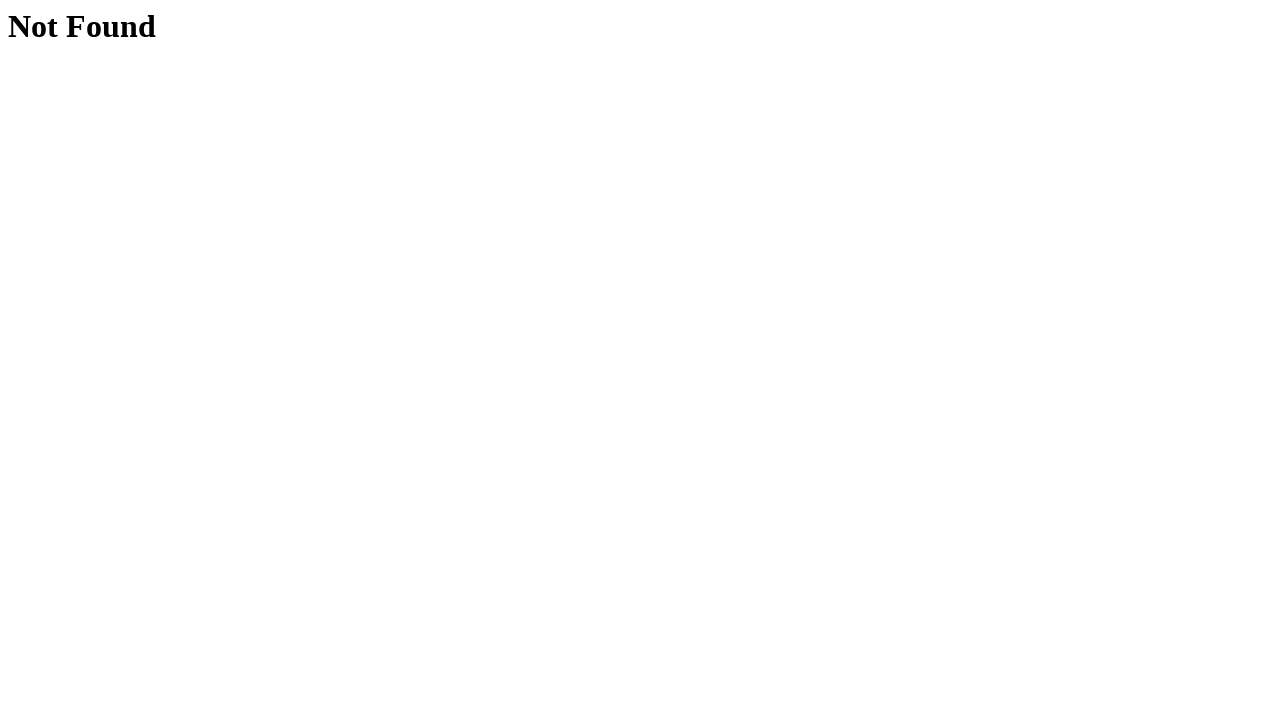

Navigated back to the hovers page
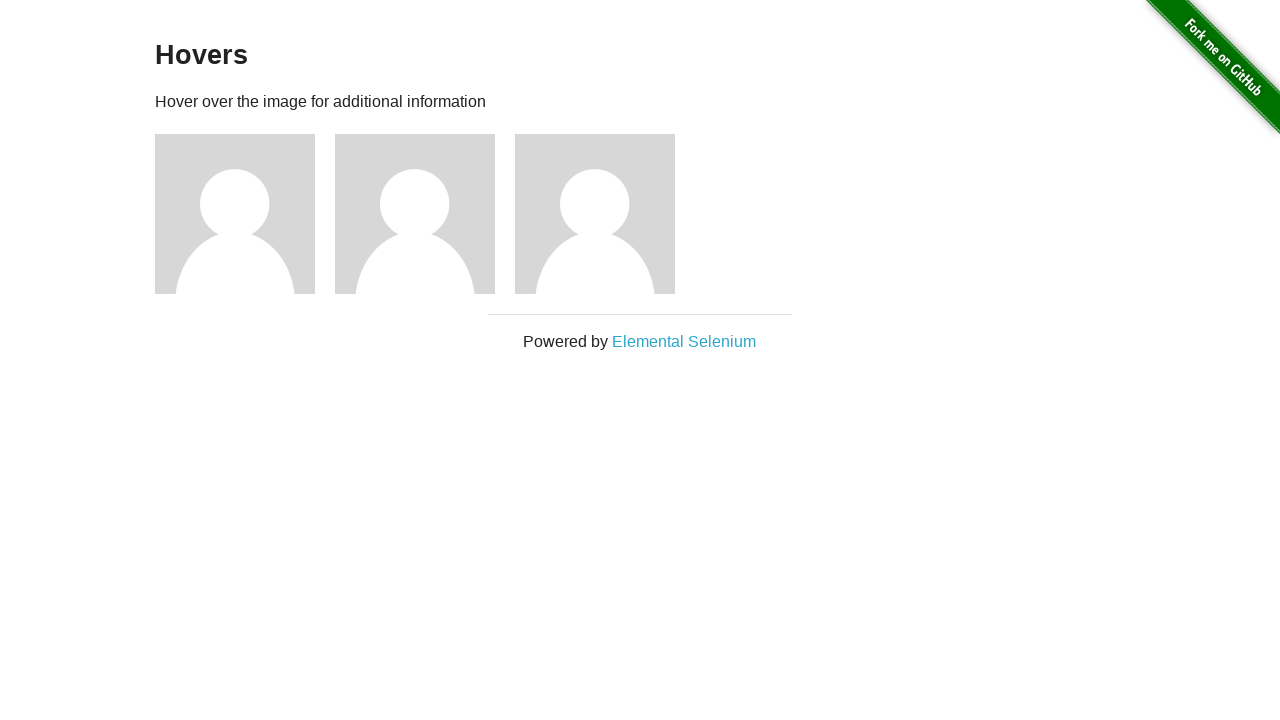

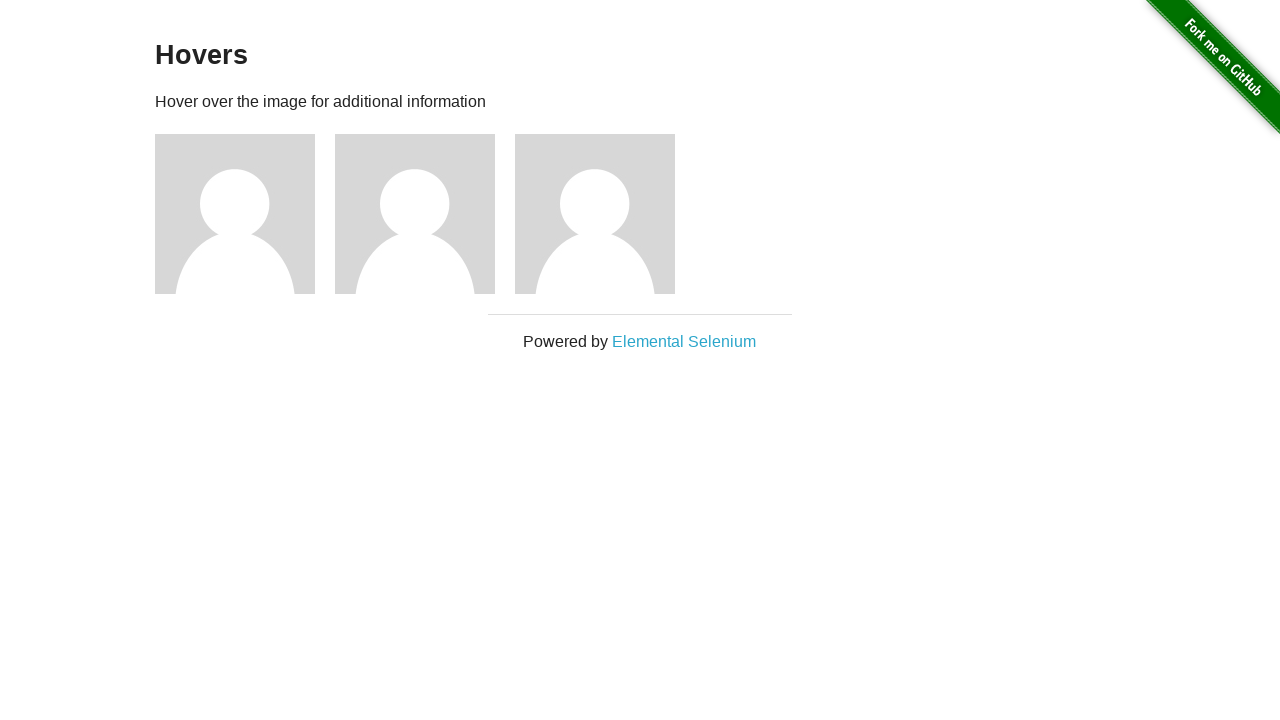